Tests dropdown menu functionality by clicking the dropdown button and selecting the "Datepicker" option from the list

Starting URL: https://formy-project.herokuapp.com/dropdown

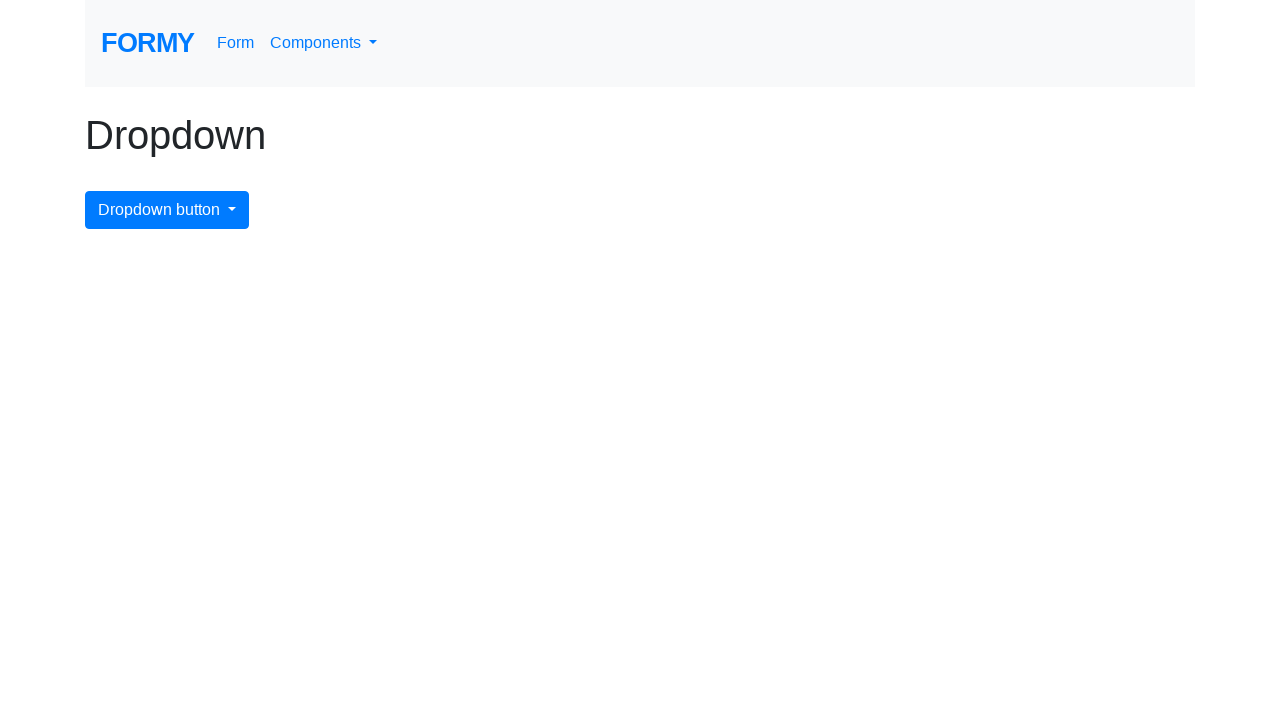

Clicked dropdown button to open menu at (167, 210) on #dropdownMenuButton
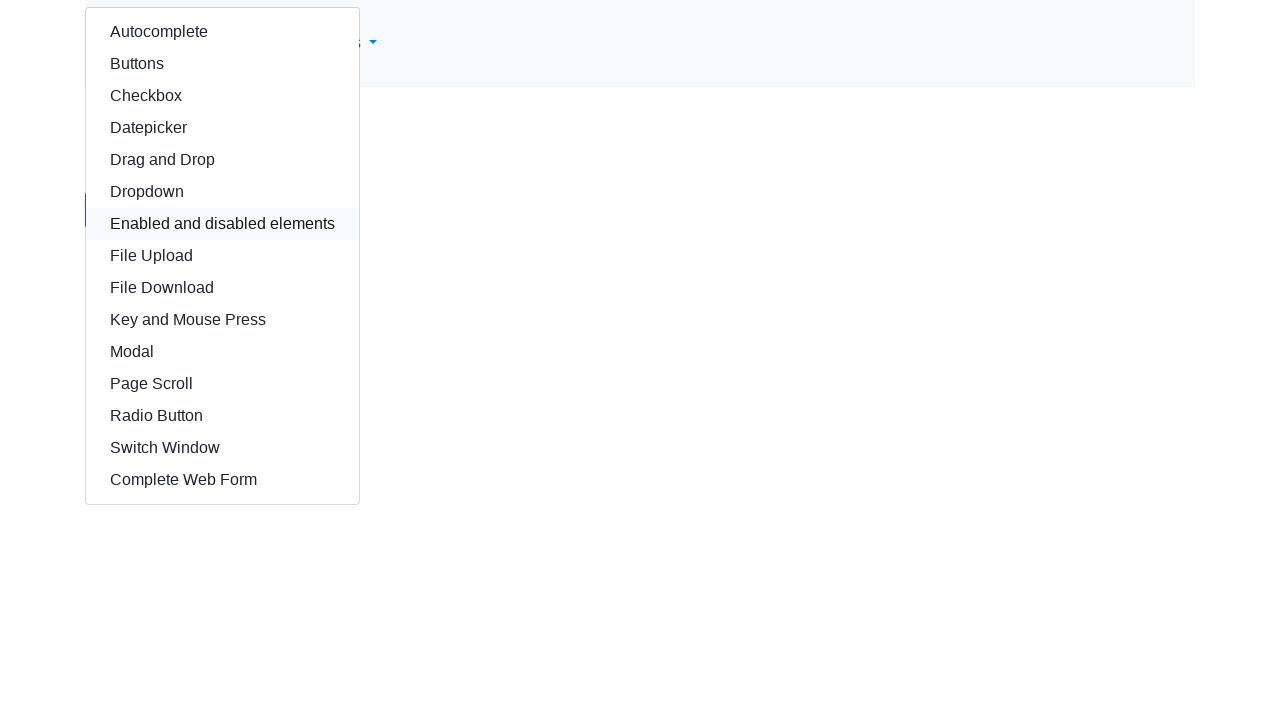

Dropdown menu appeared and items are visible
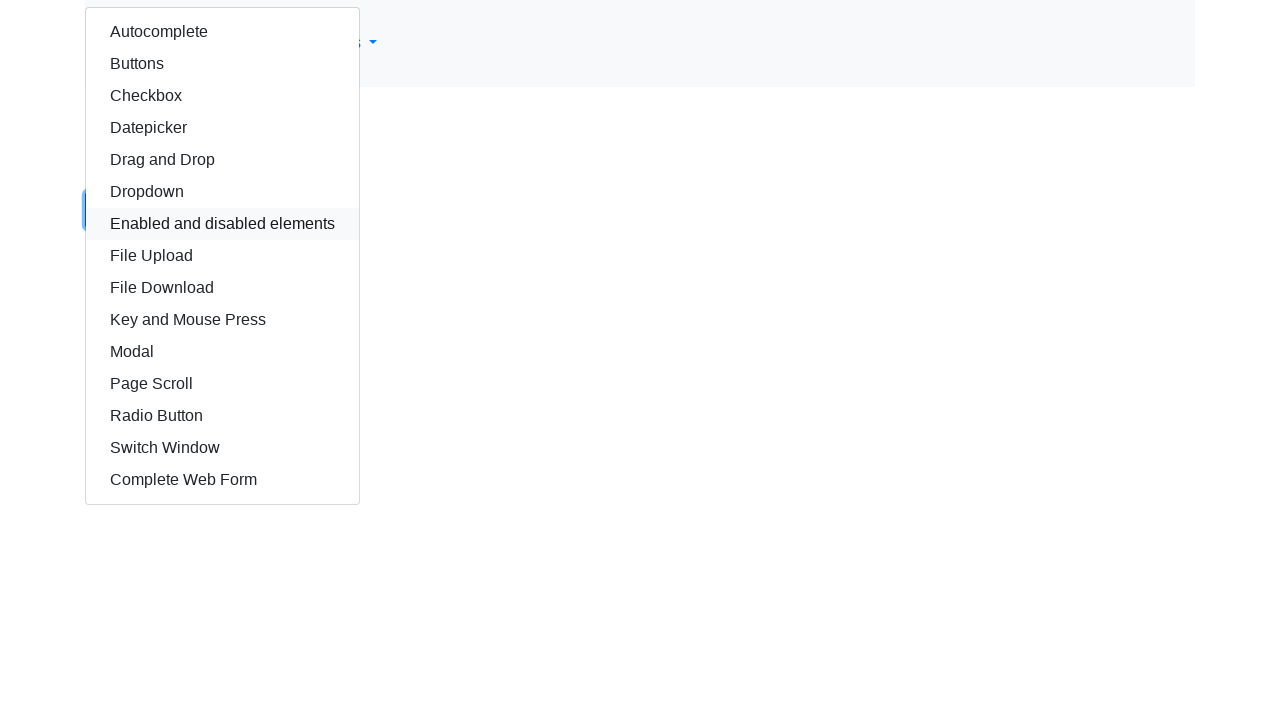

Selected 'Datepicker' option from dropdown menu at (222, 128) on xpath=//div/div/div/a >> nth=3
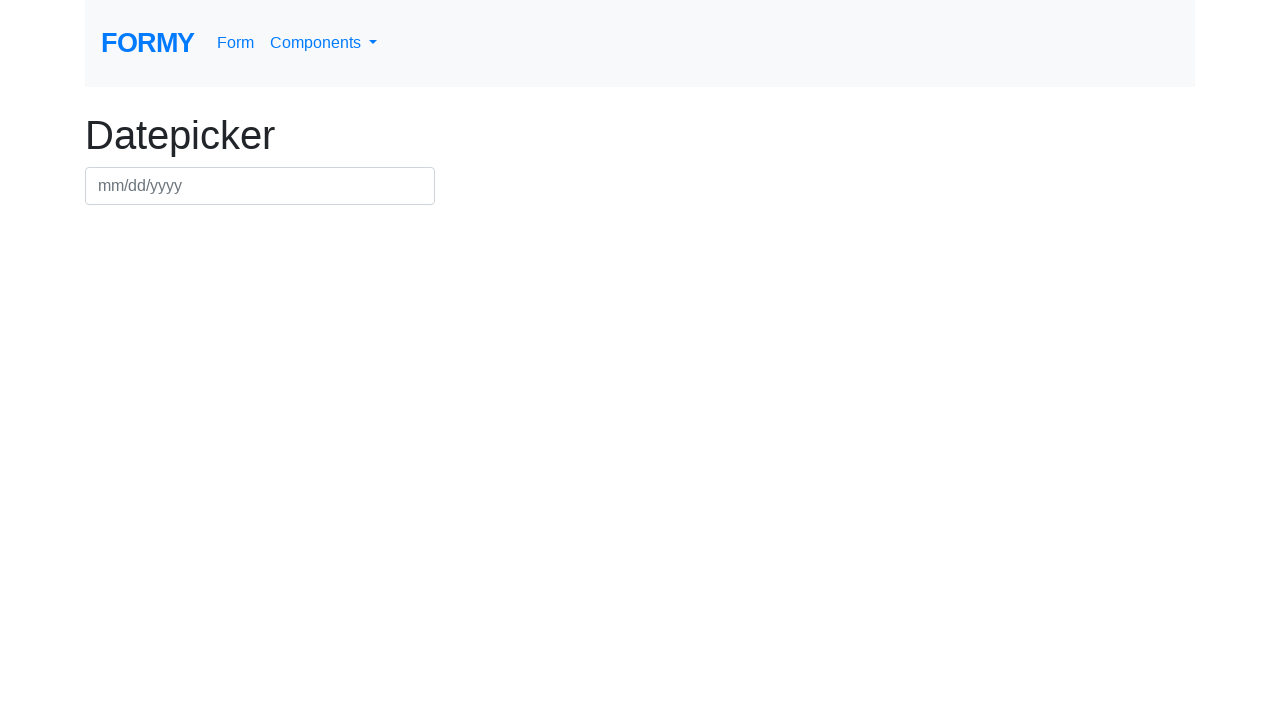

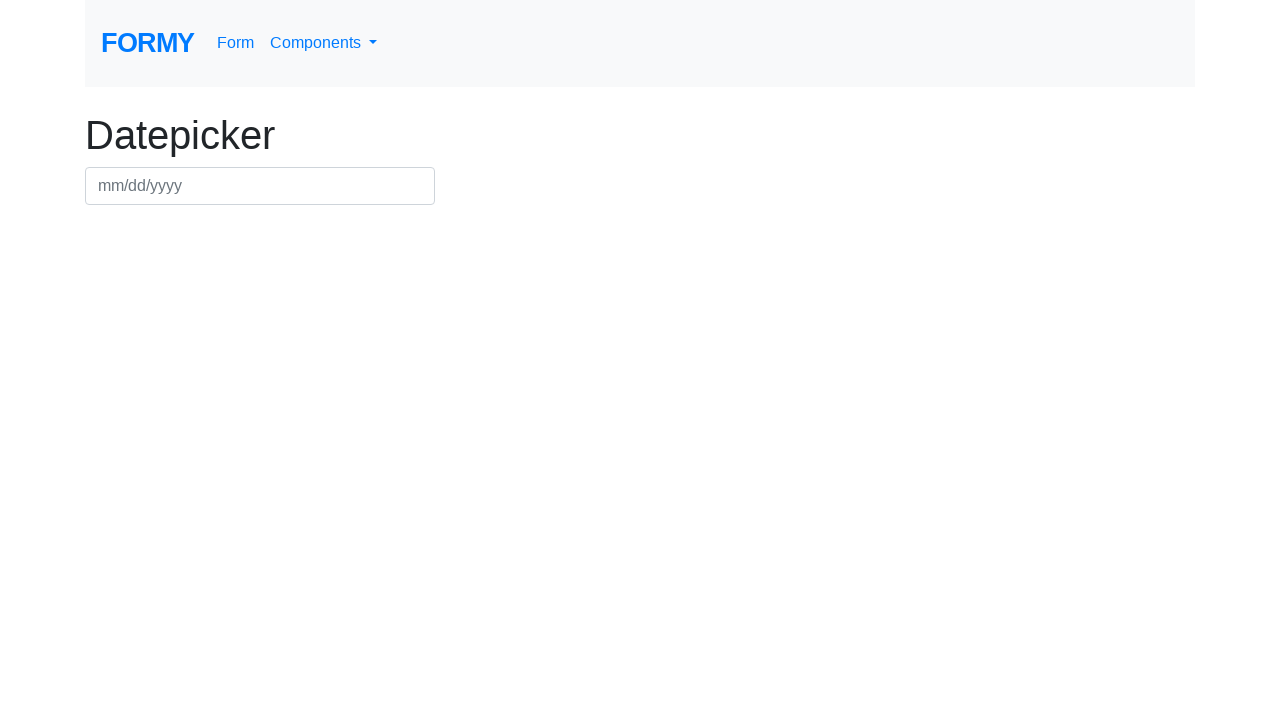